Tests form submission with shadow DOM elements by entering username and password in shadow root inputs and clicking submit

Starting URL: https://demoapps.qspiders.com/ui/shadow

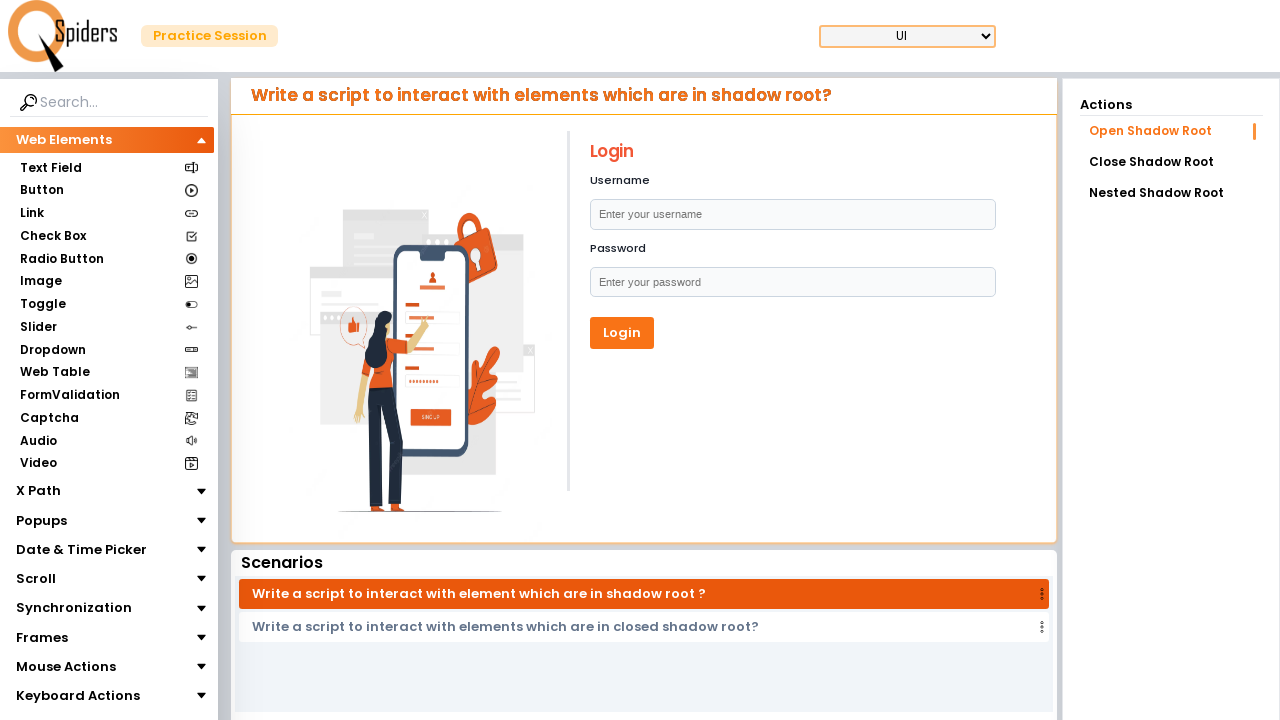

Located username field container in shadow DOM
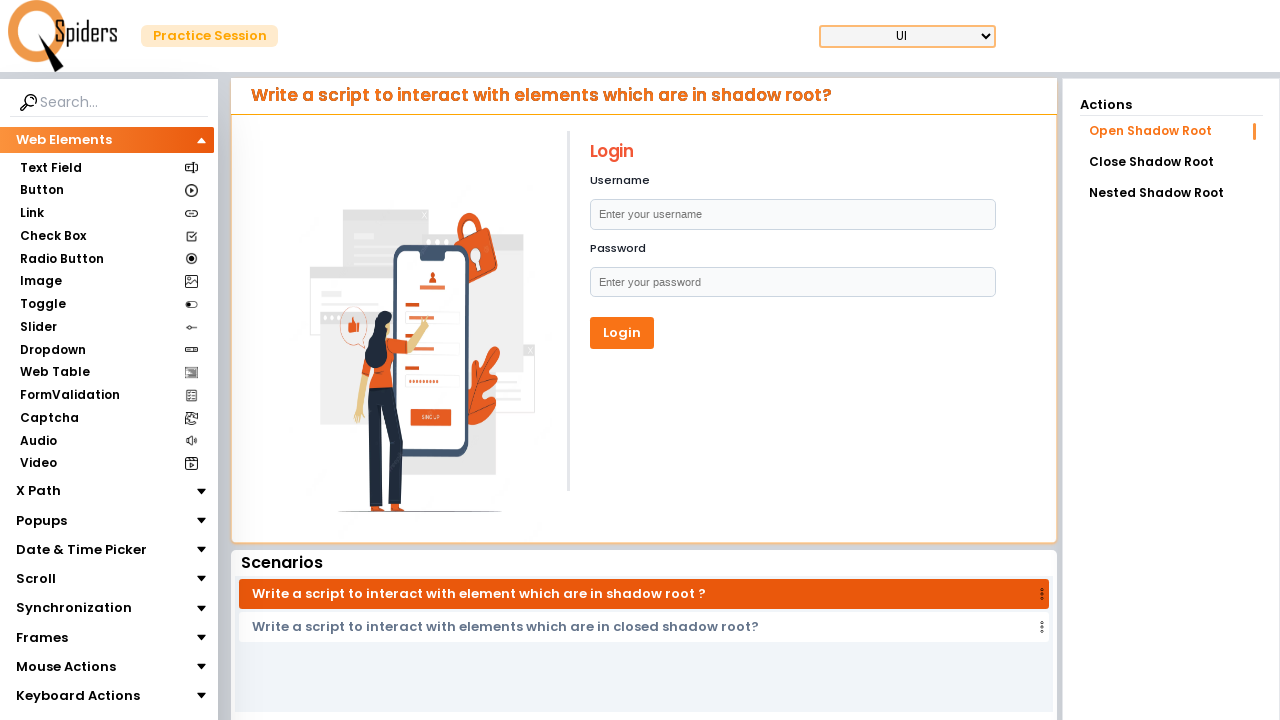

Accessed shadow root of username field container
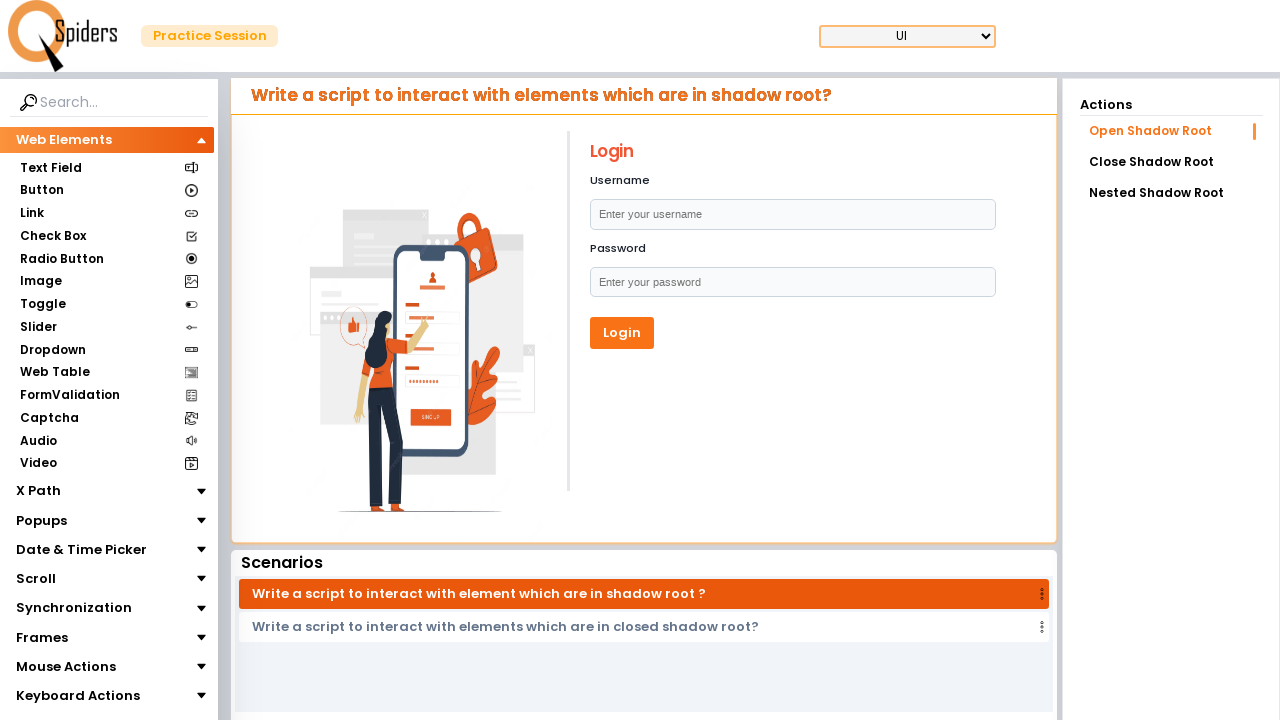

Selected username input element from shadow root
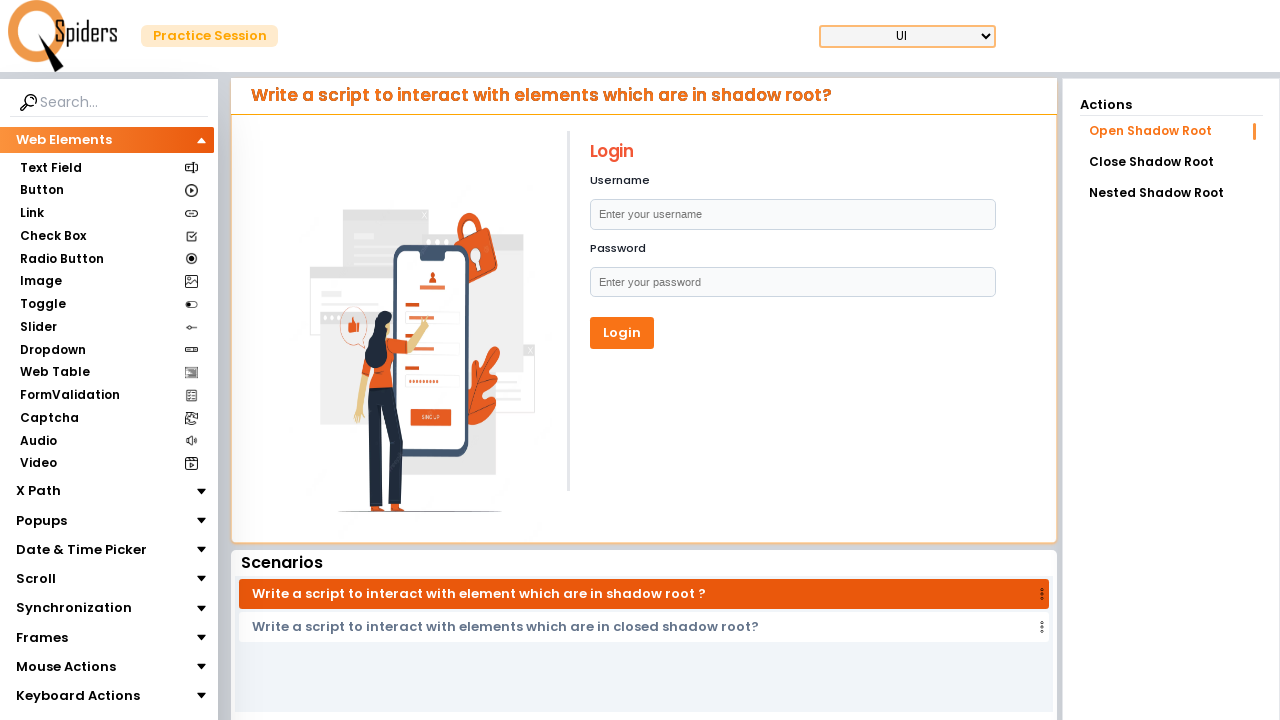

Filled username input with 'Madhu'
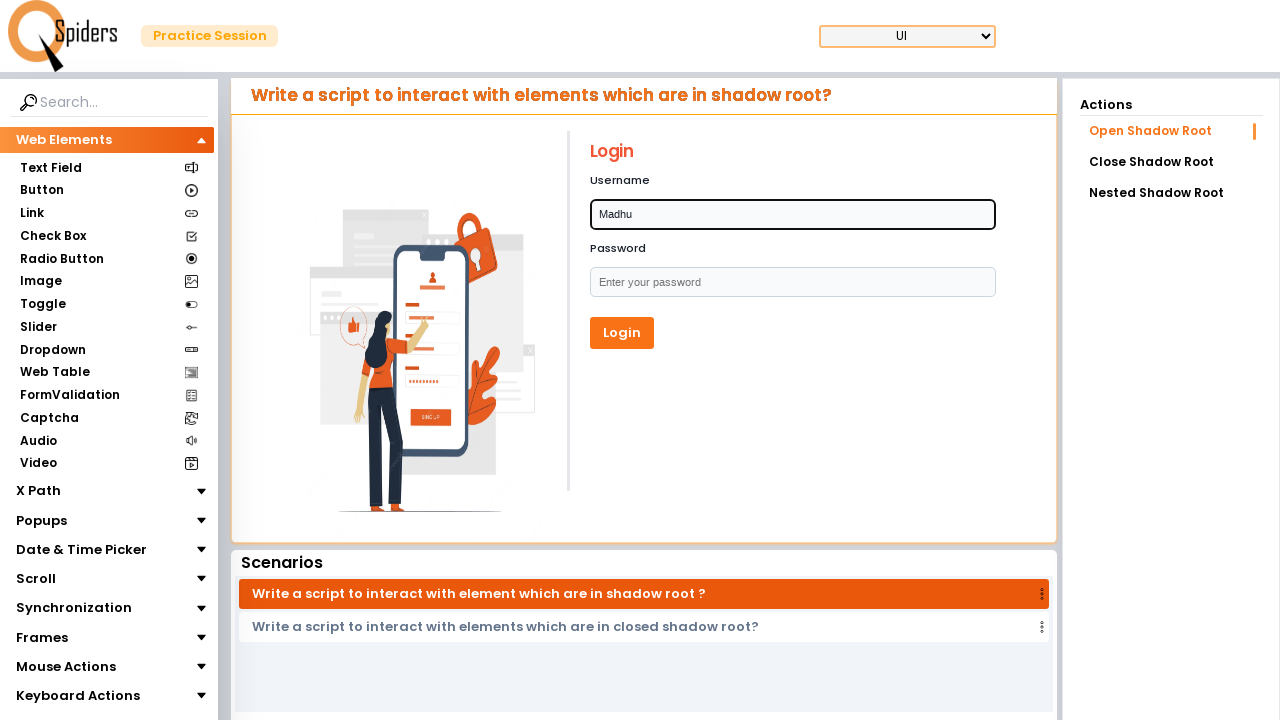

Located password field container in shadow DOM
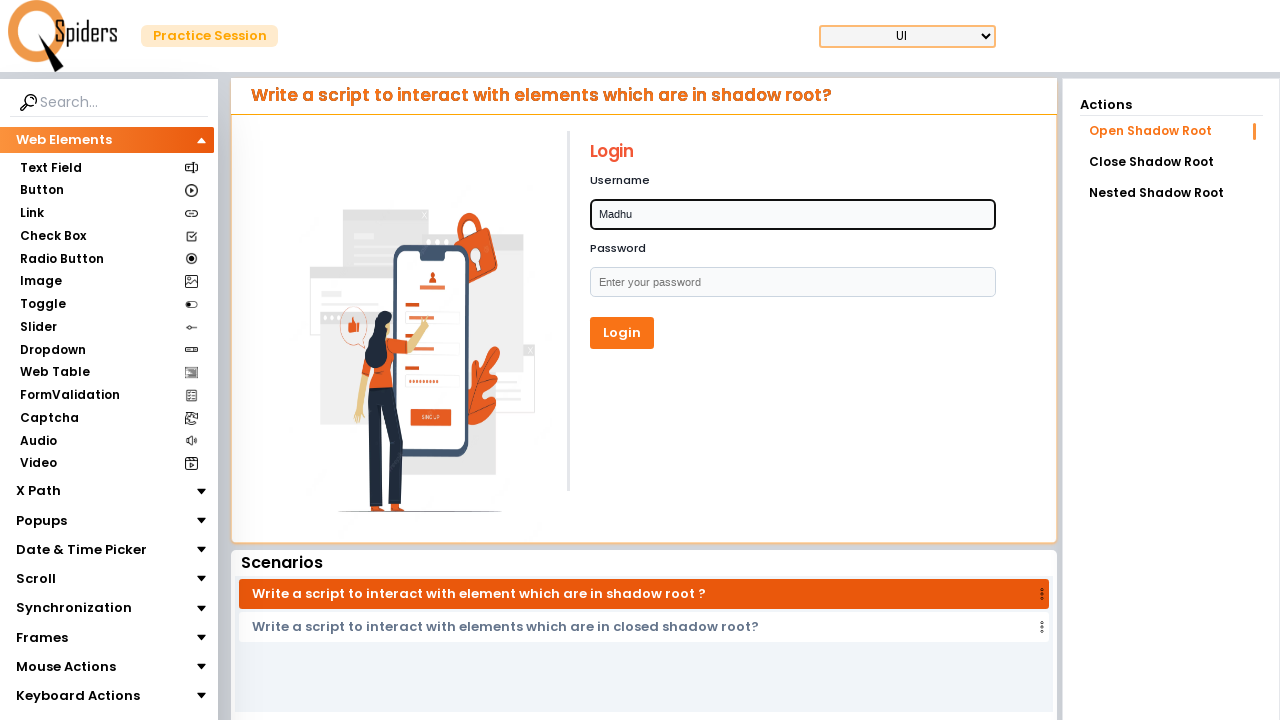

Accessed shadow root of password field container
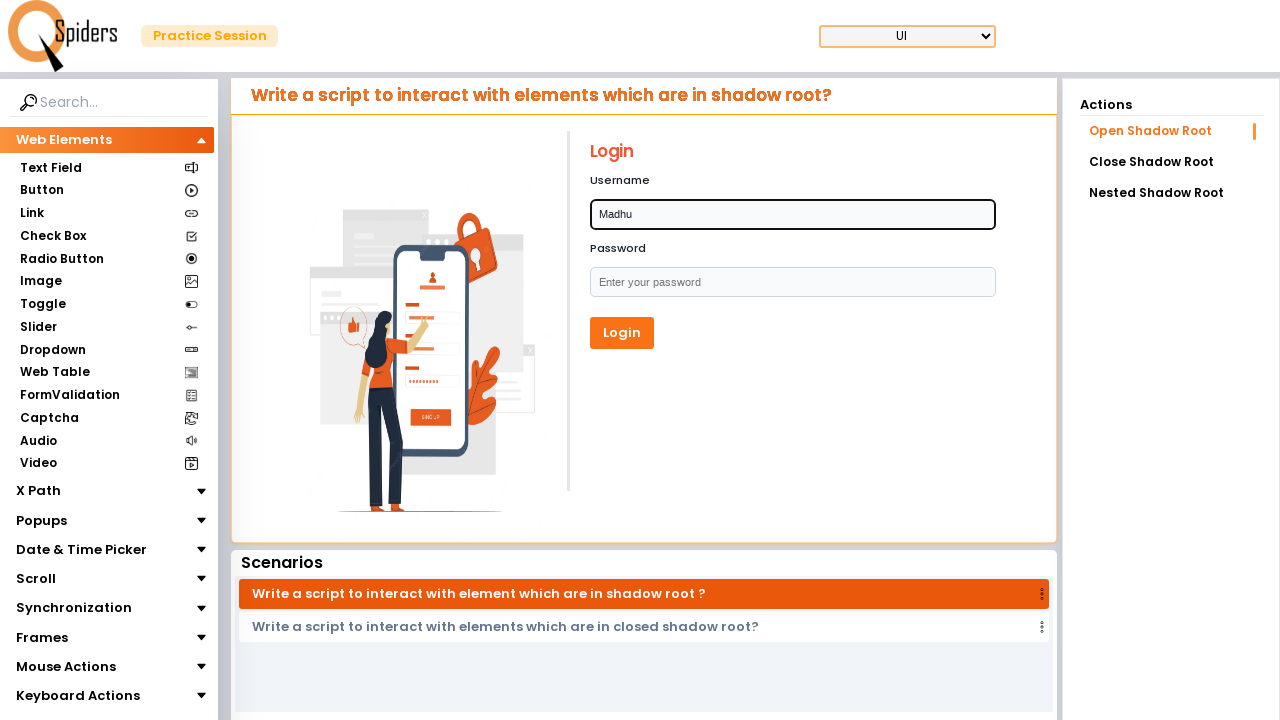

Selected password input element from shadow root
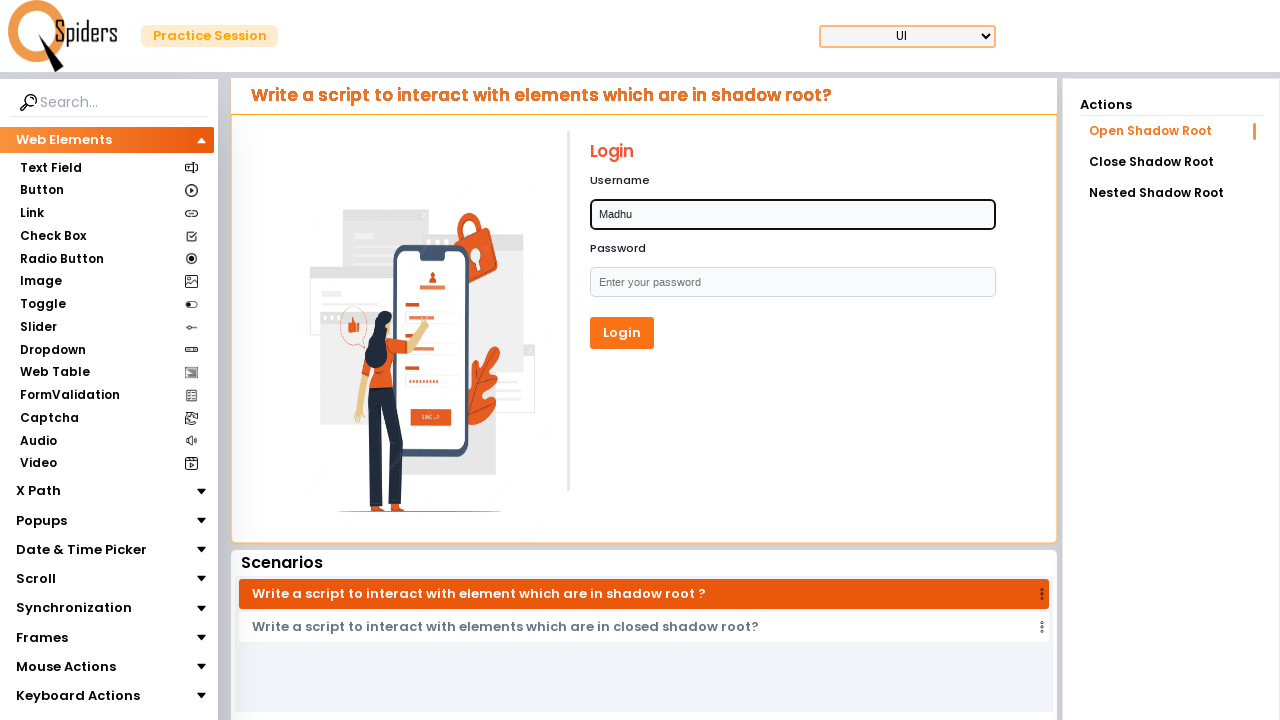

Filled password input with 'Madhu123'
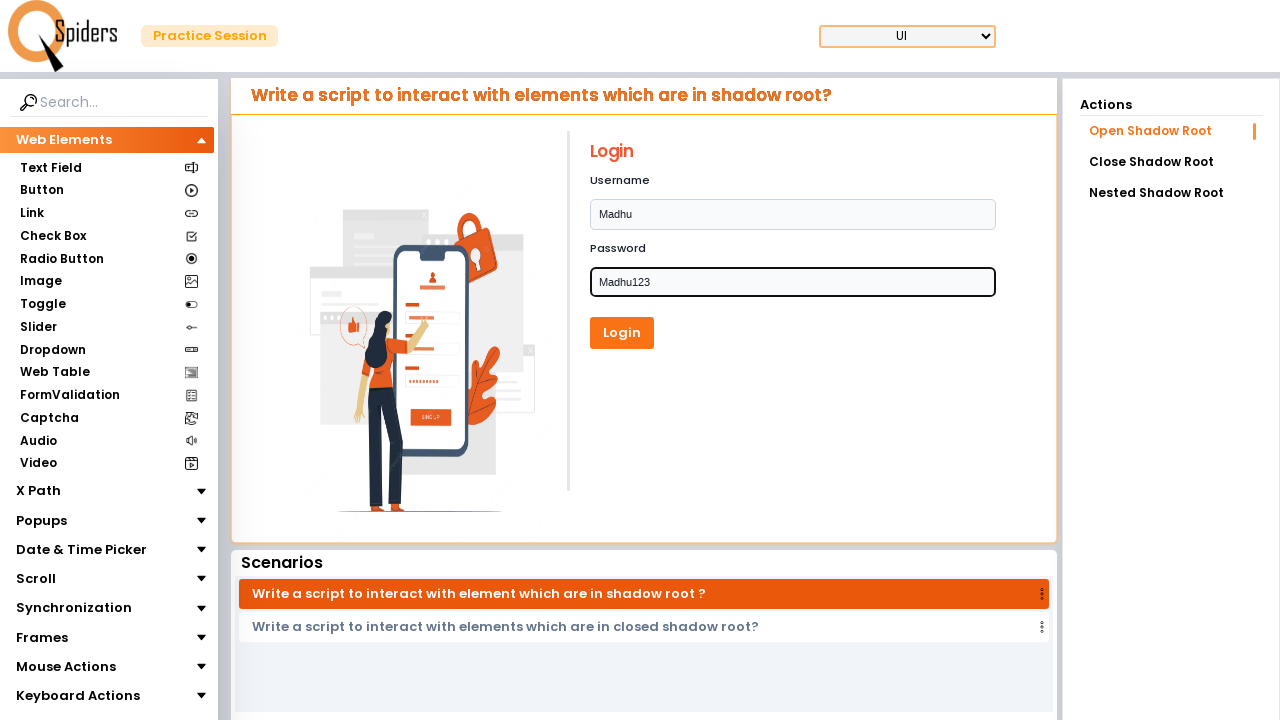

Clicked form submit button at (622, 333) on xpath=//button[@type='submit']
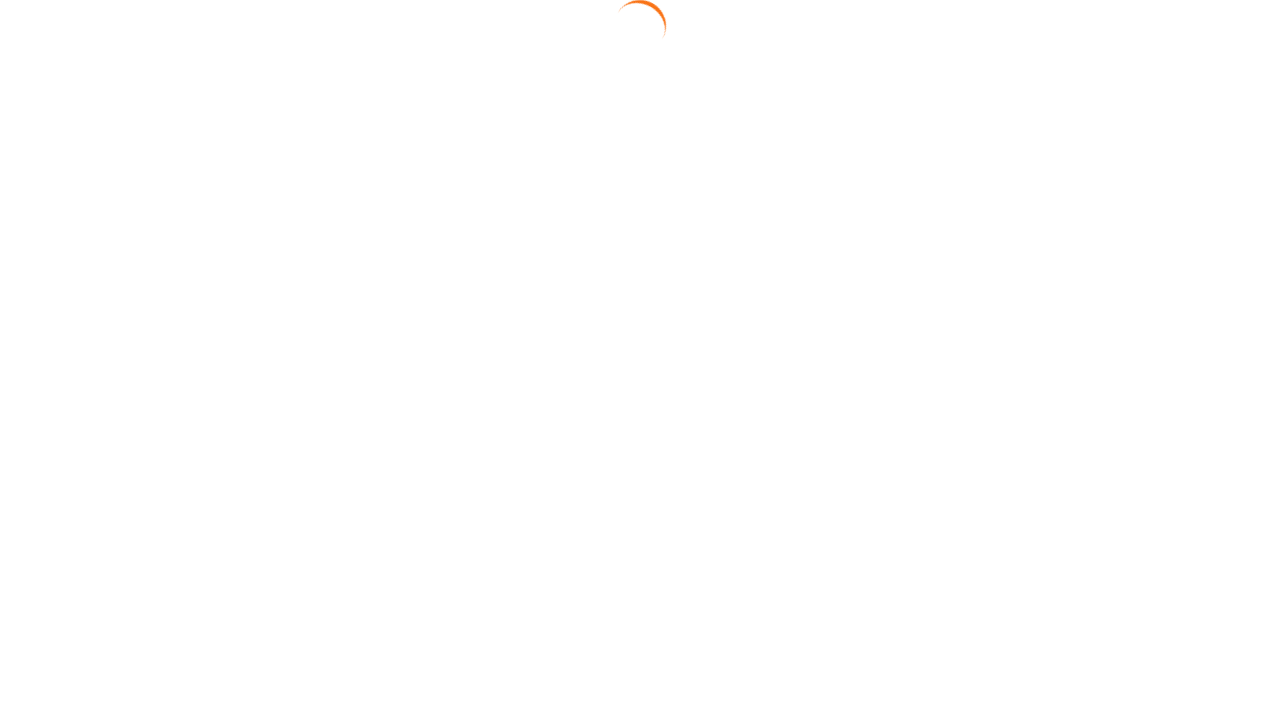

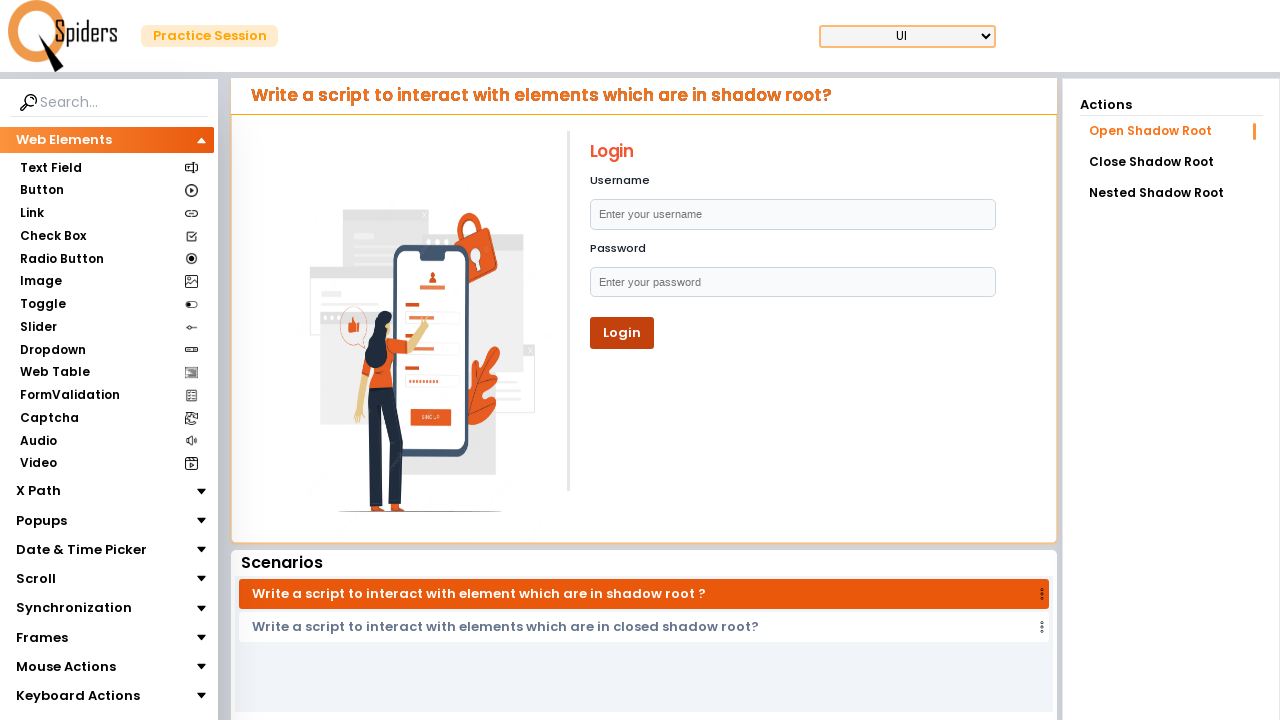